Tests table scrolling and validates that the sum of column values matches the displayed total amount in a fixed header table

Starting URL: https://rahulshettyacademy.com/AutomationPractice/

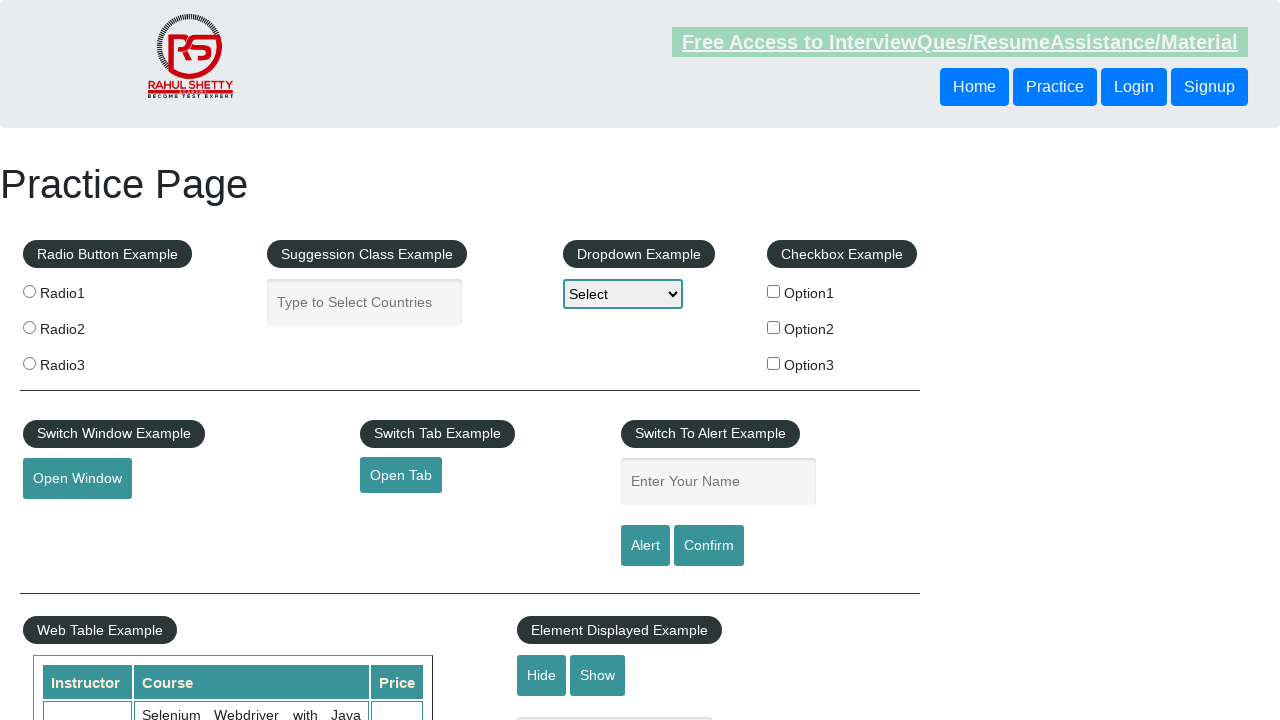

Scrolled down the page by 500 pixels
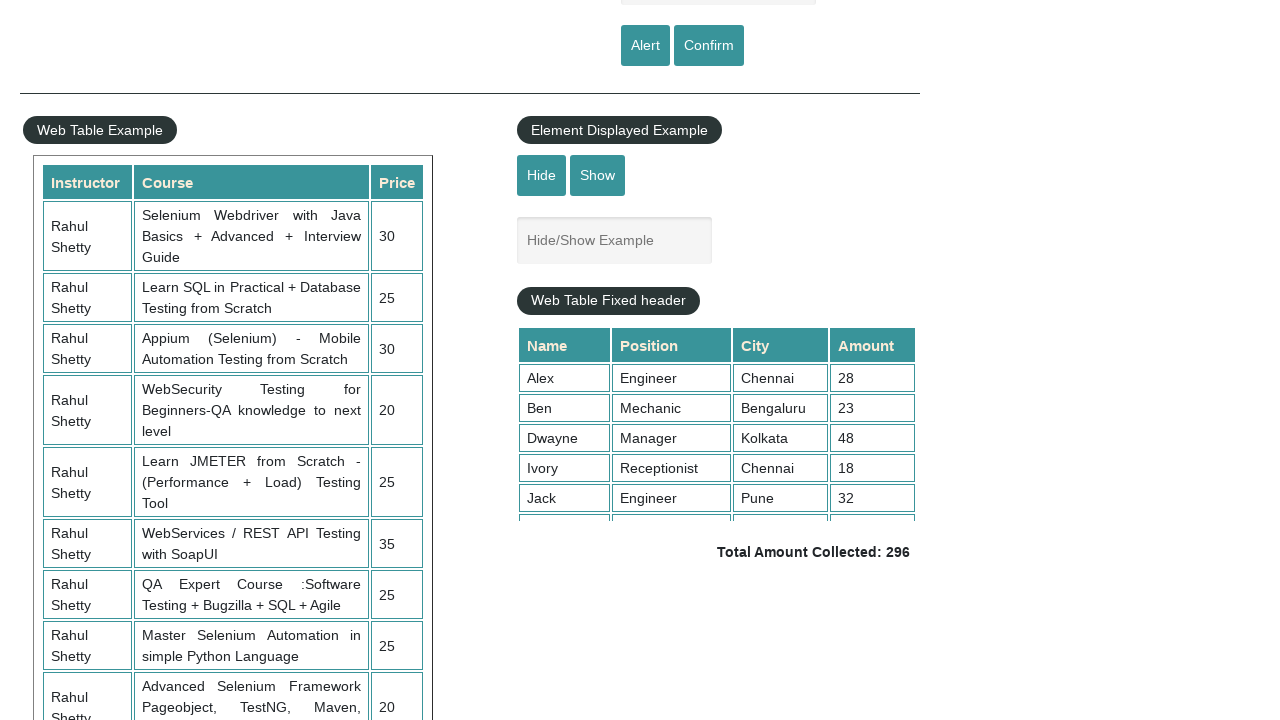

Waited 2 seconds for scroll to complete
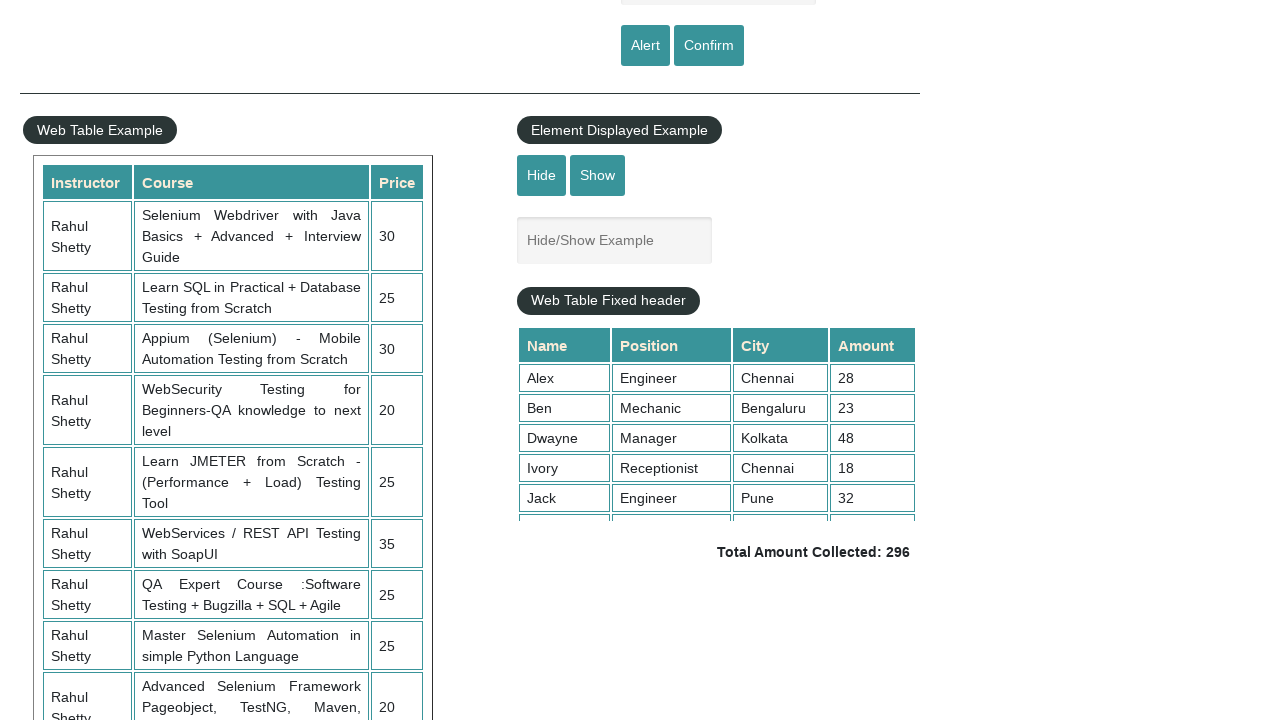

Scrolled fixed header table to position 5000
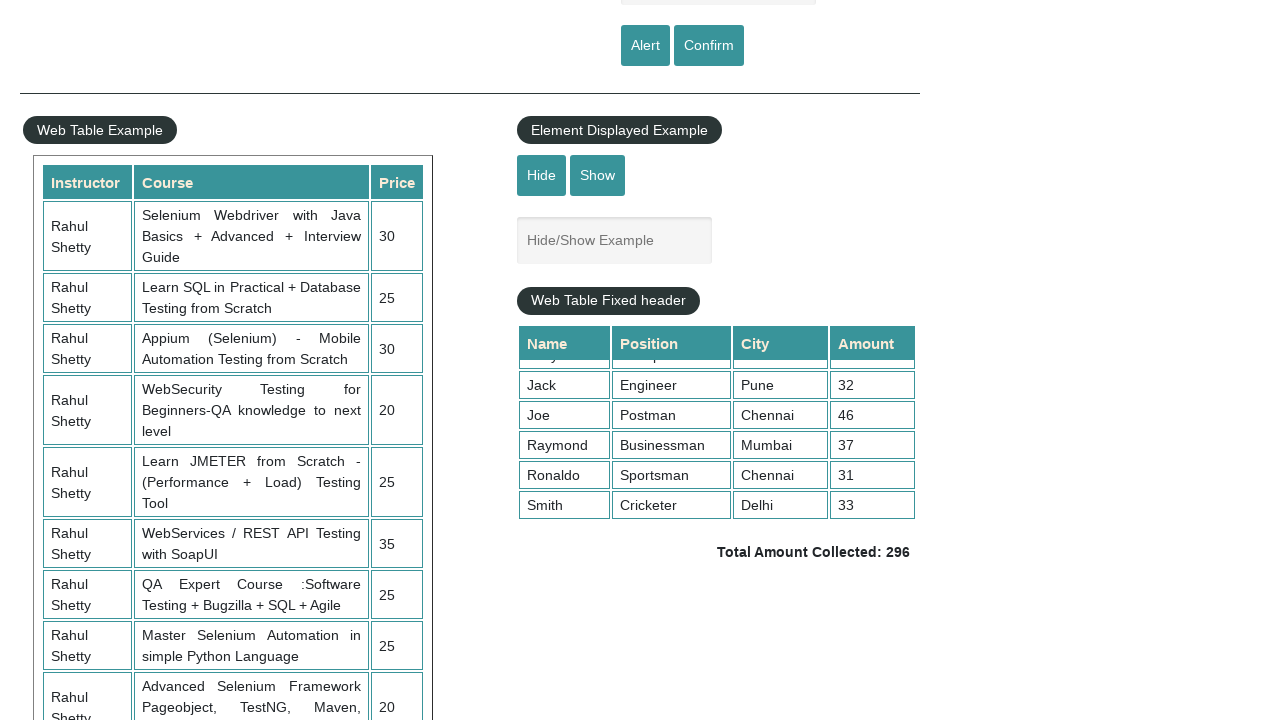

Retrieved all values from 4th column of fixed header table
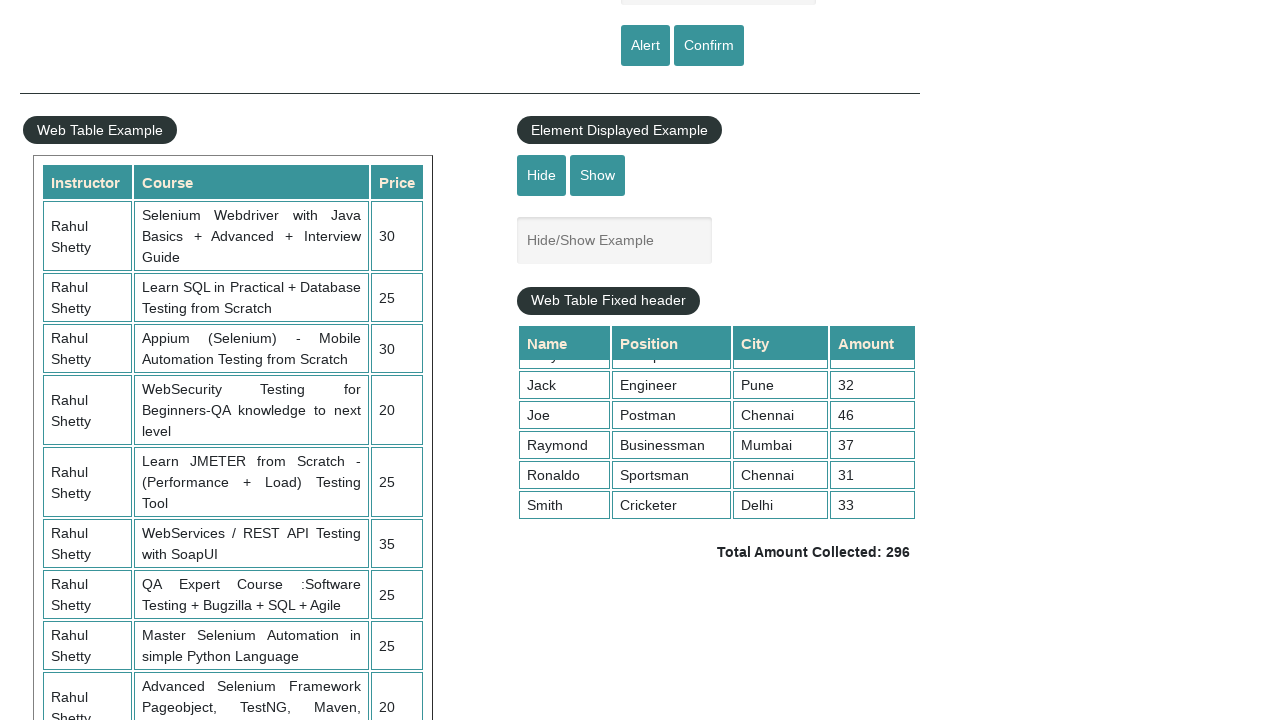

Calculated sum of fixed header table column 4: 296
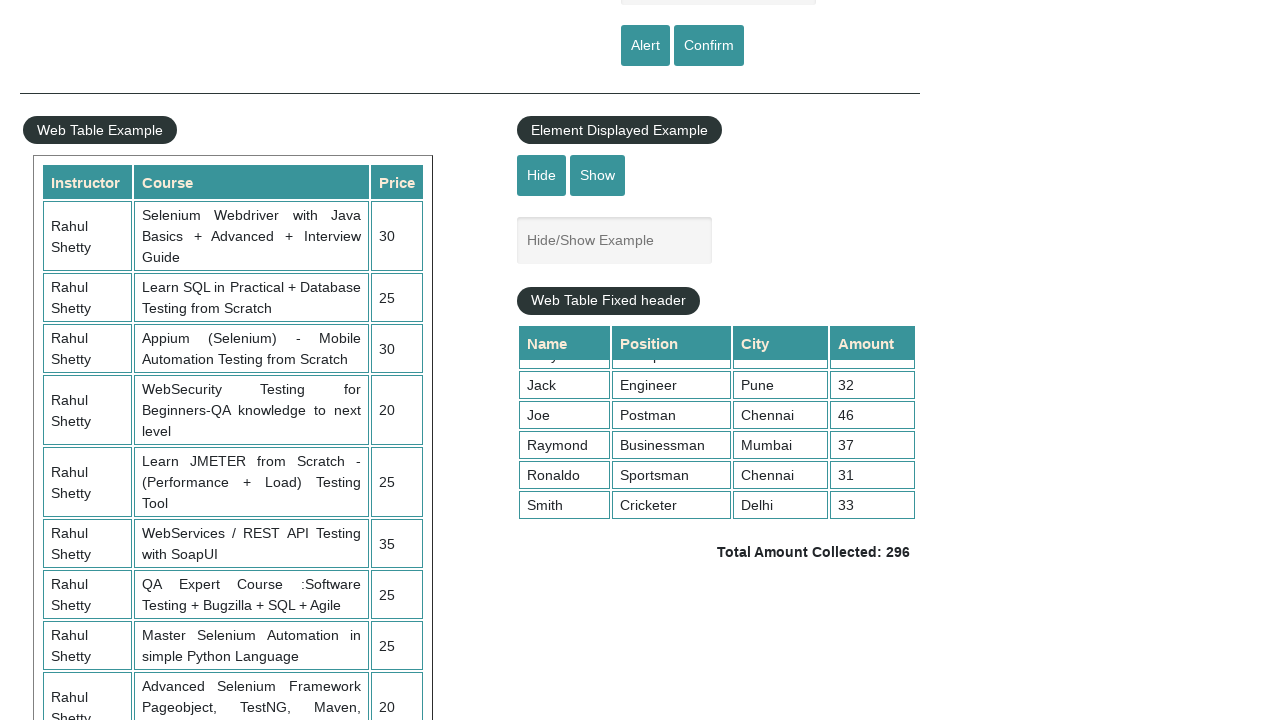

Retrieved total amount text: ' Total Amount Collected: 296 '
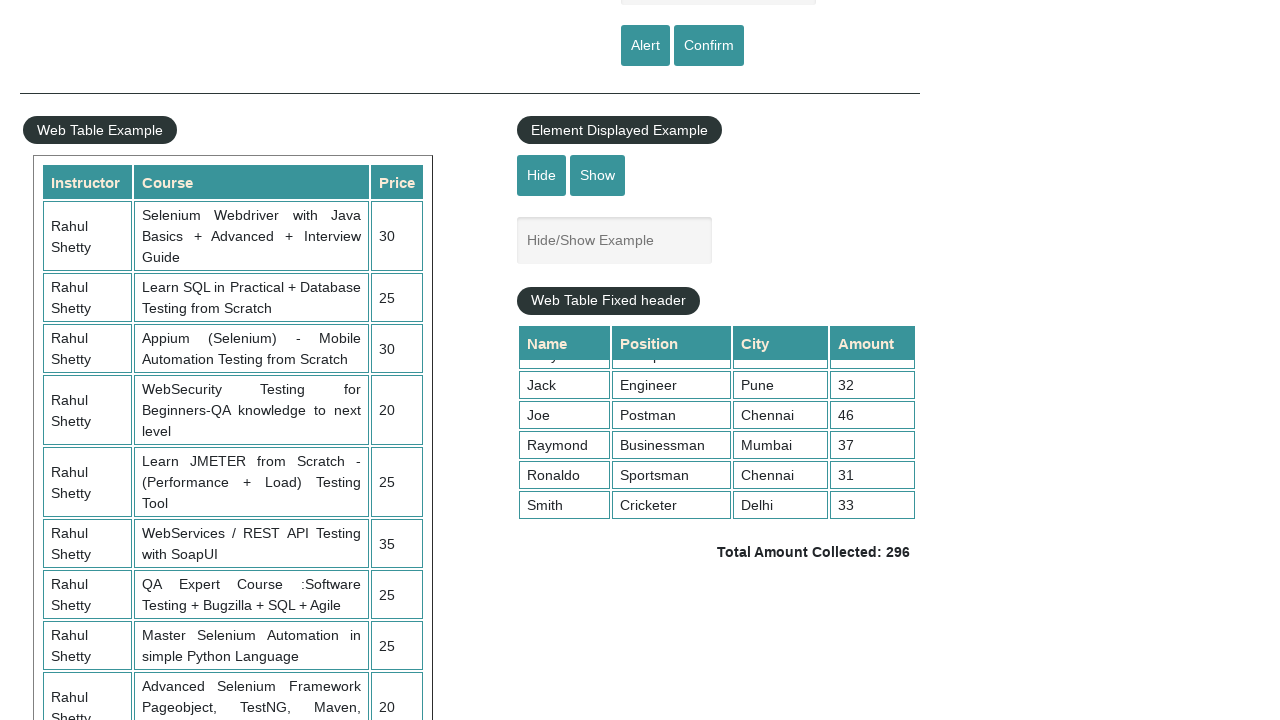

Extracted total amount value: 296
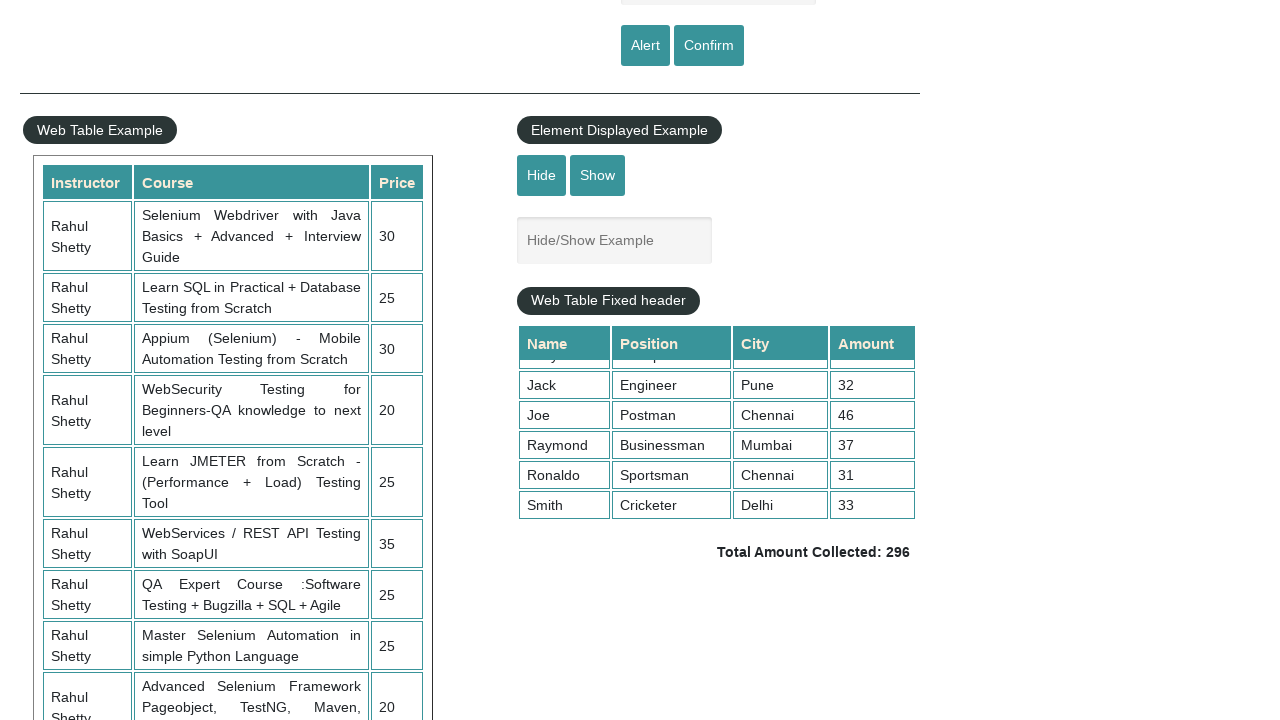

Verified fixed header table sum matches displayed total: 296
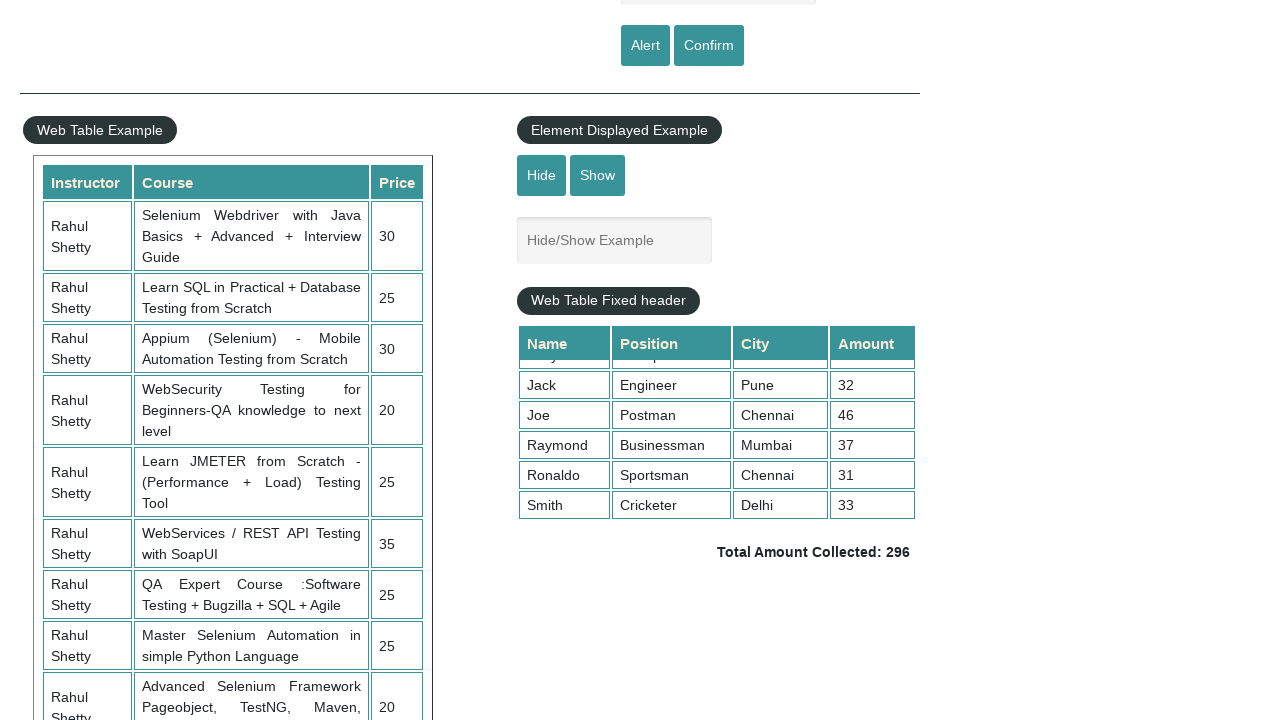

Retrieved all values from 3rd column of first table
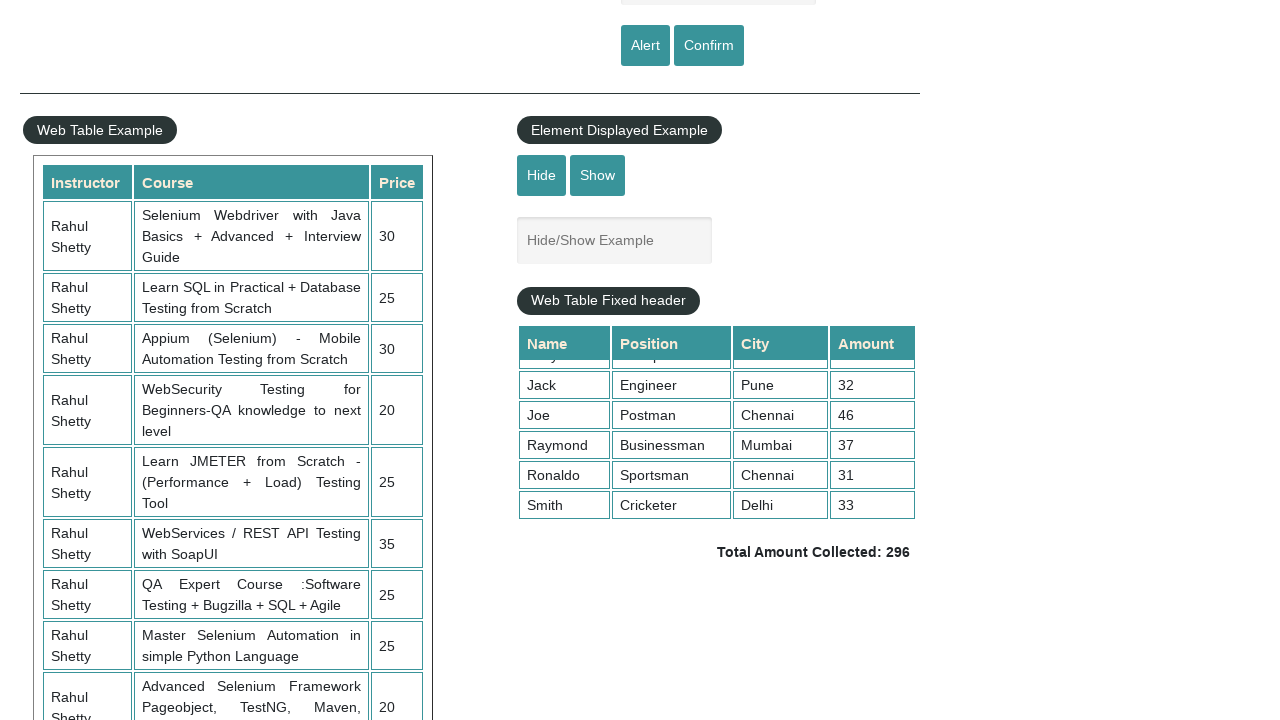

Calculated sum of first table column 3: 235
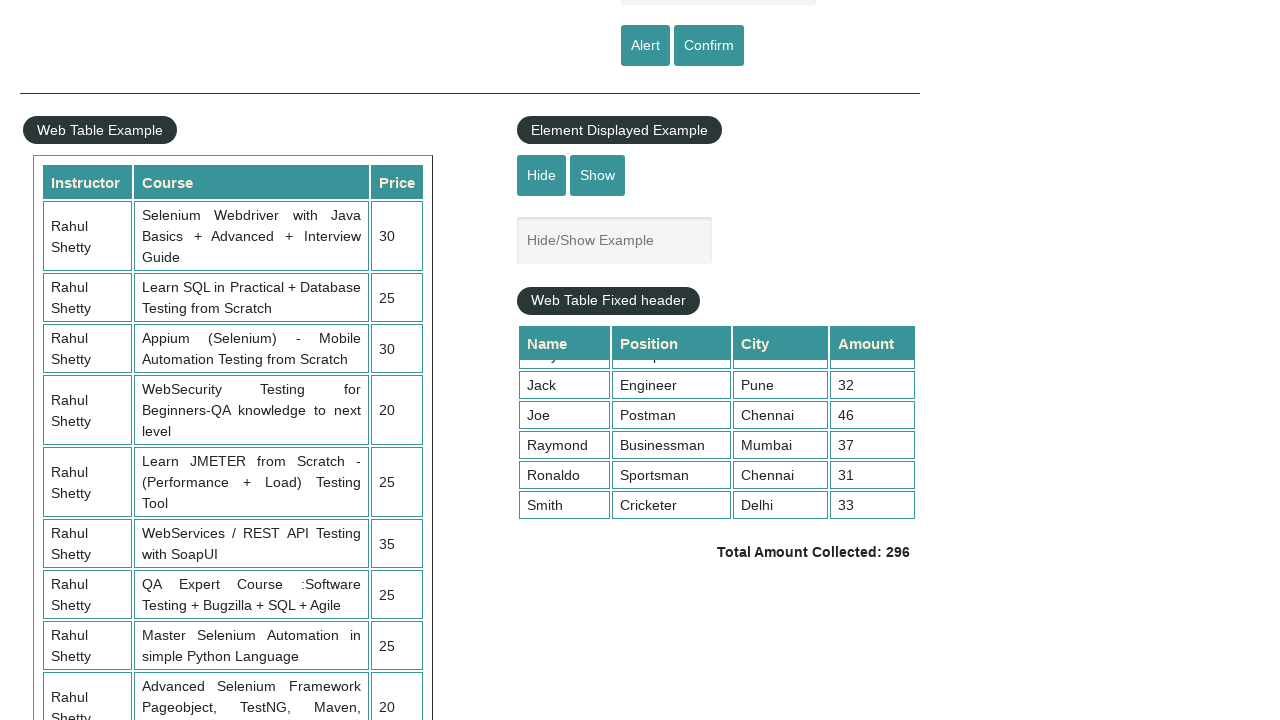

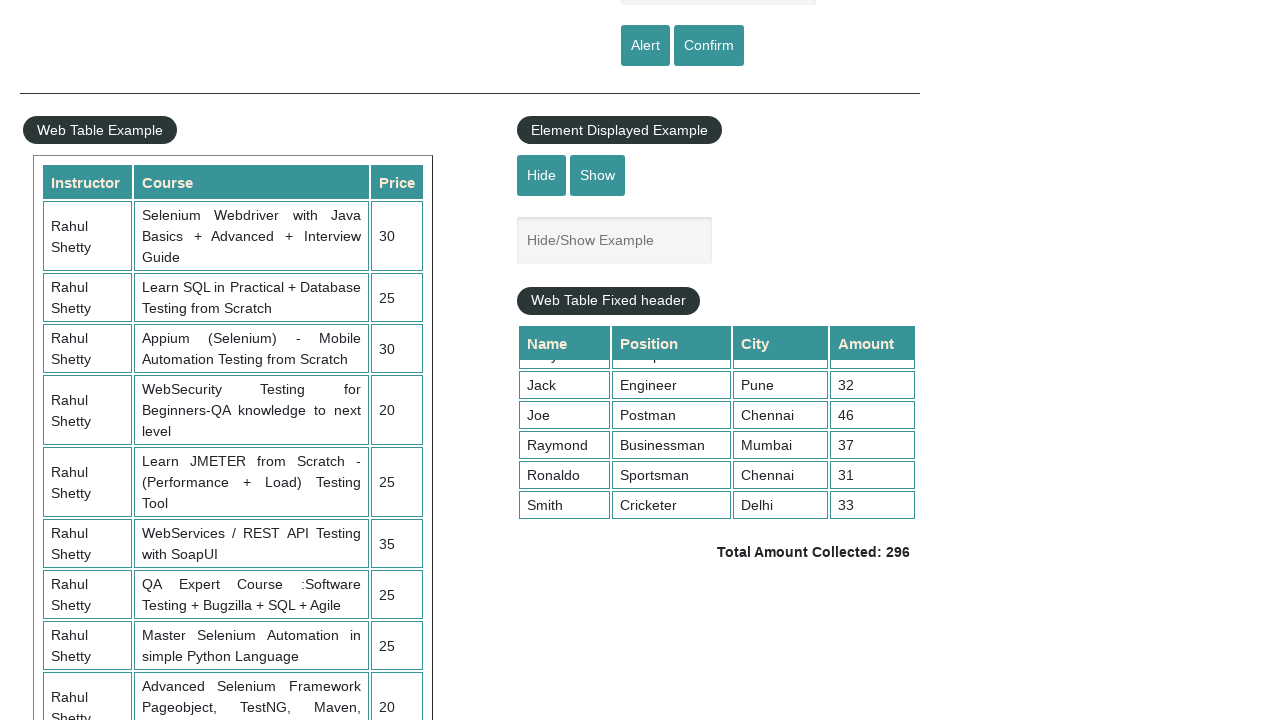